Navigates to two educational blog posts about Java OOP concepts - first to Raygun's blog, then to Guru99's tutorial page.

Starting URL: https://raygun.com/blog/oop-concepts-java/

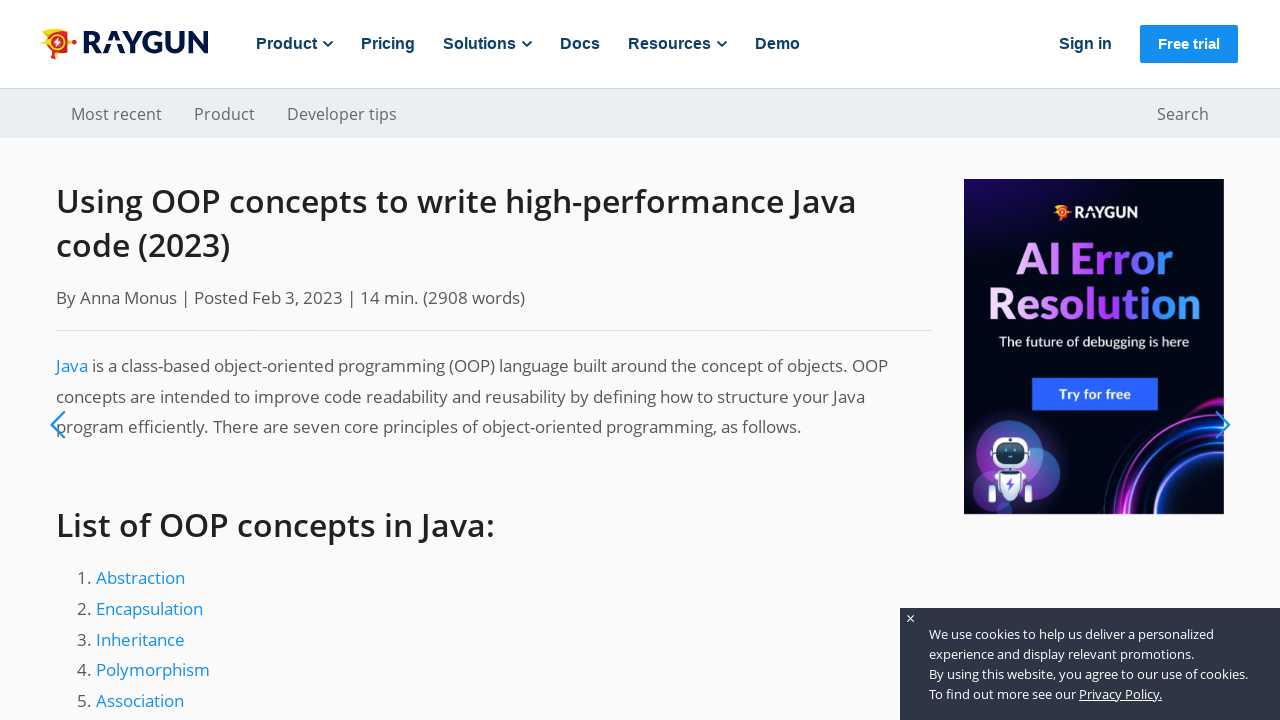

Raygun blog page loaded (domcontentloaded)
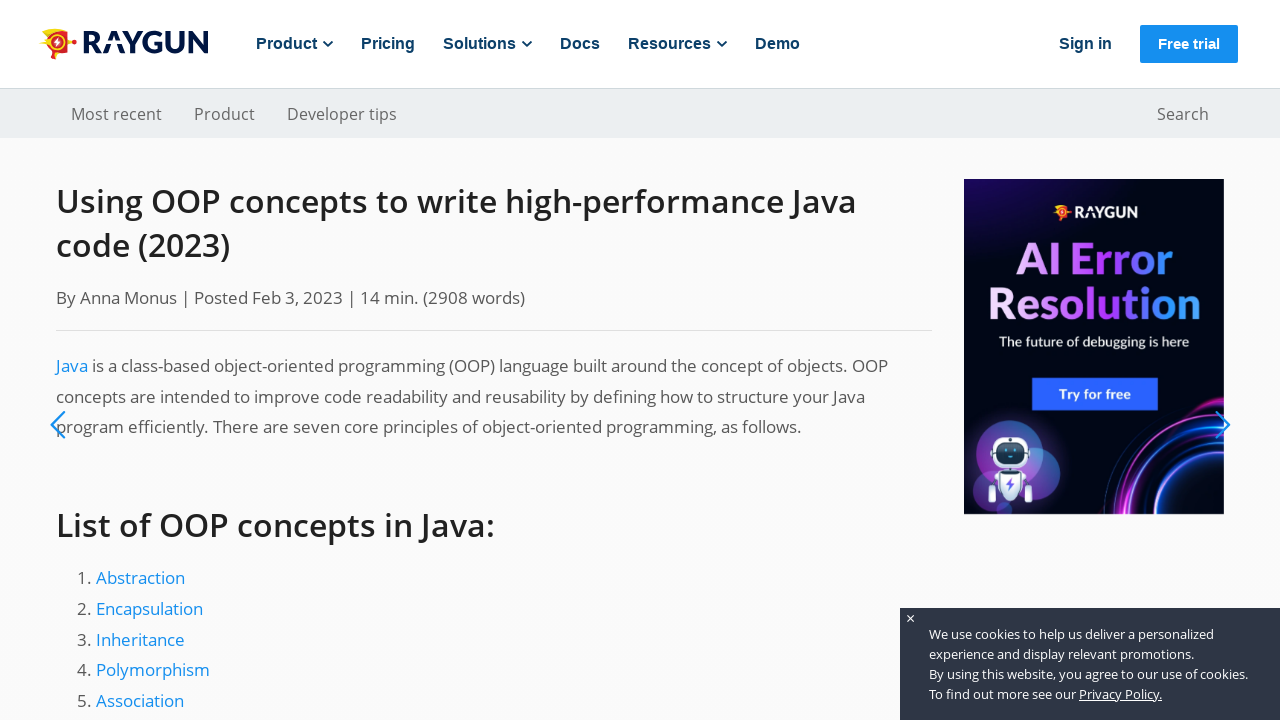

Navigated to Guru99 Java OOP tutorial page
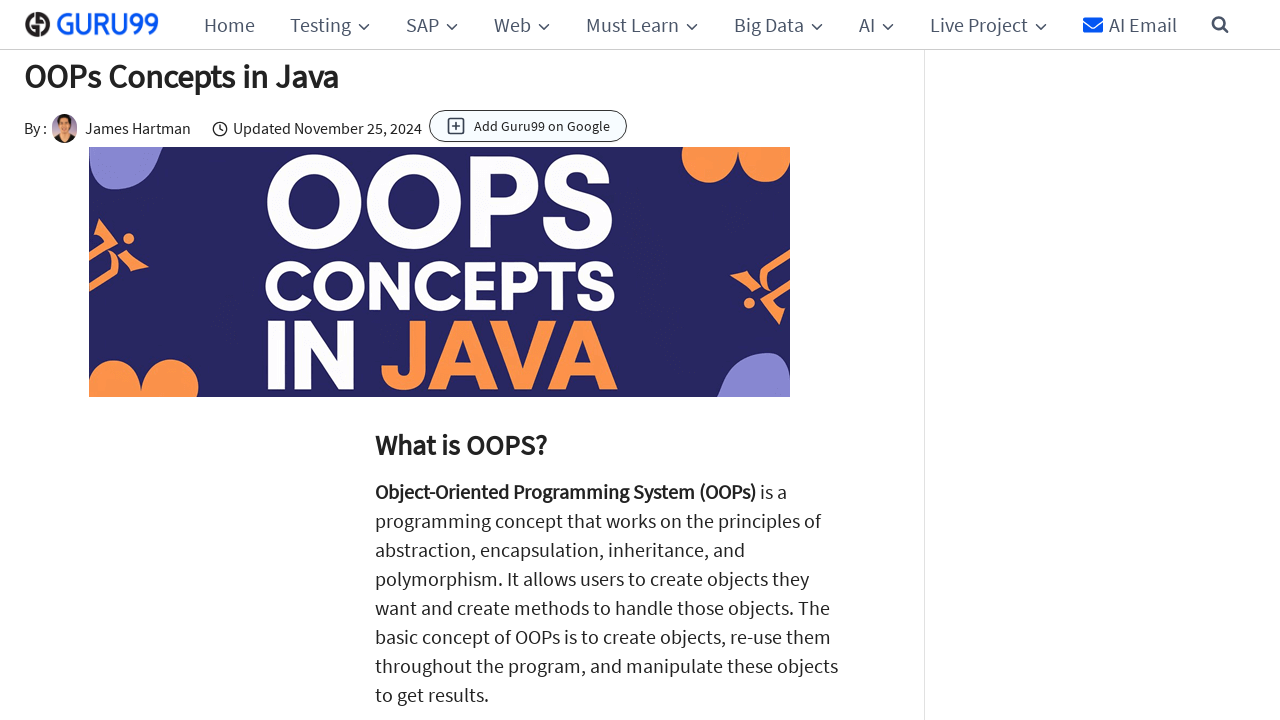

Guru99 tutorial page loaded (domcontentloaded)
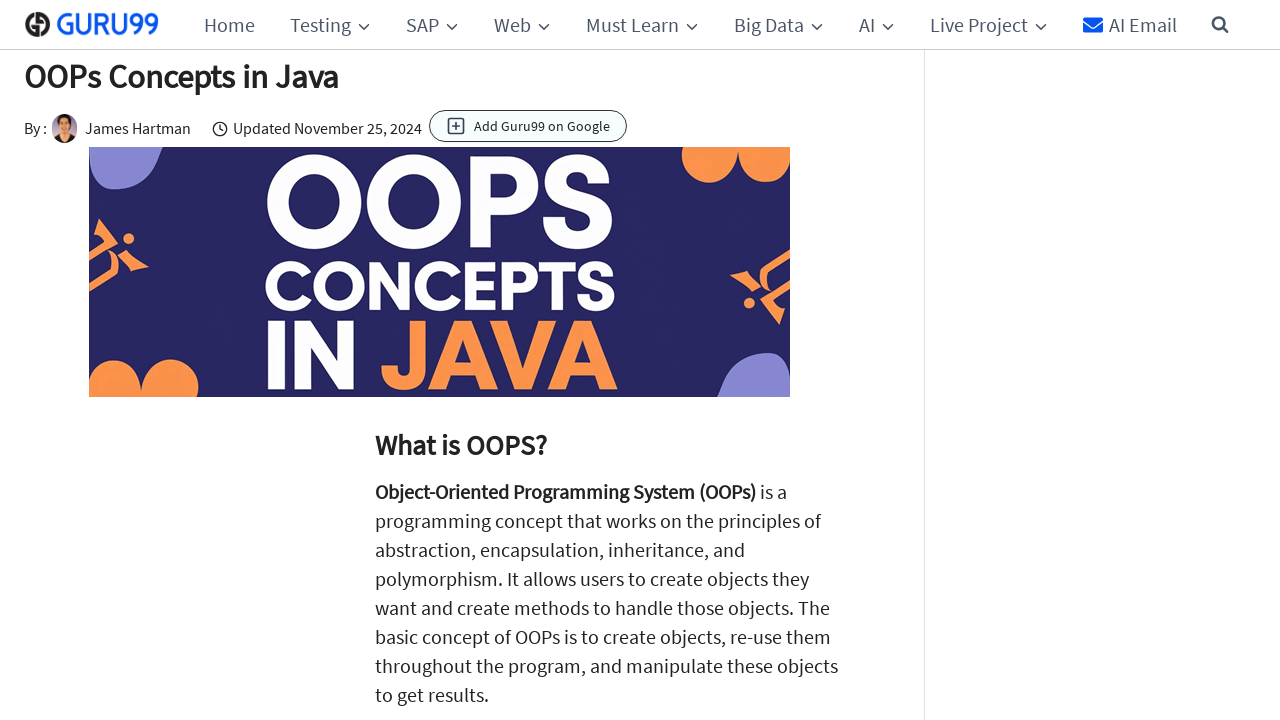

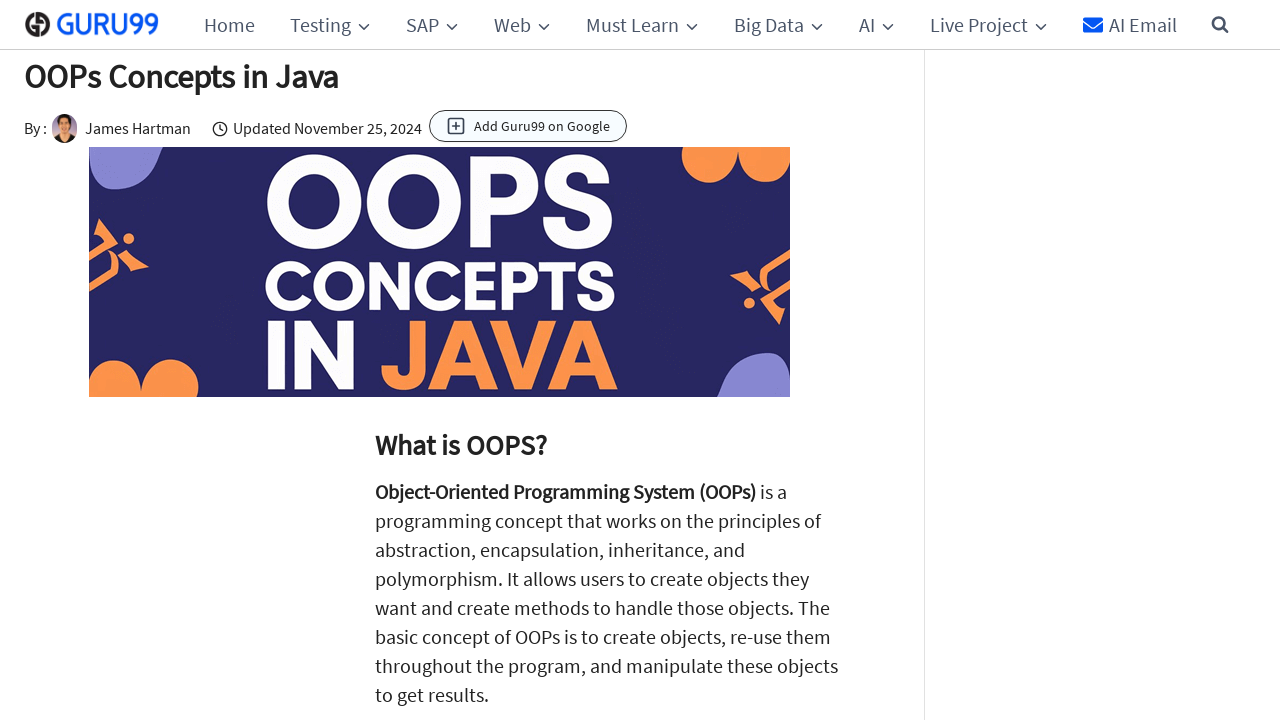